Tests jQuery UI checkbox and radio button widgets by switching to an iframe and selecting different hotel rating and bed type combinations

Starting URL: https://jqueryui.com/checkboxradio/#default

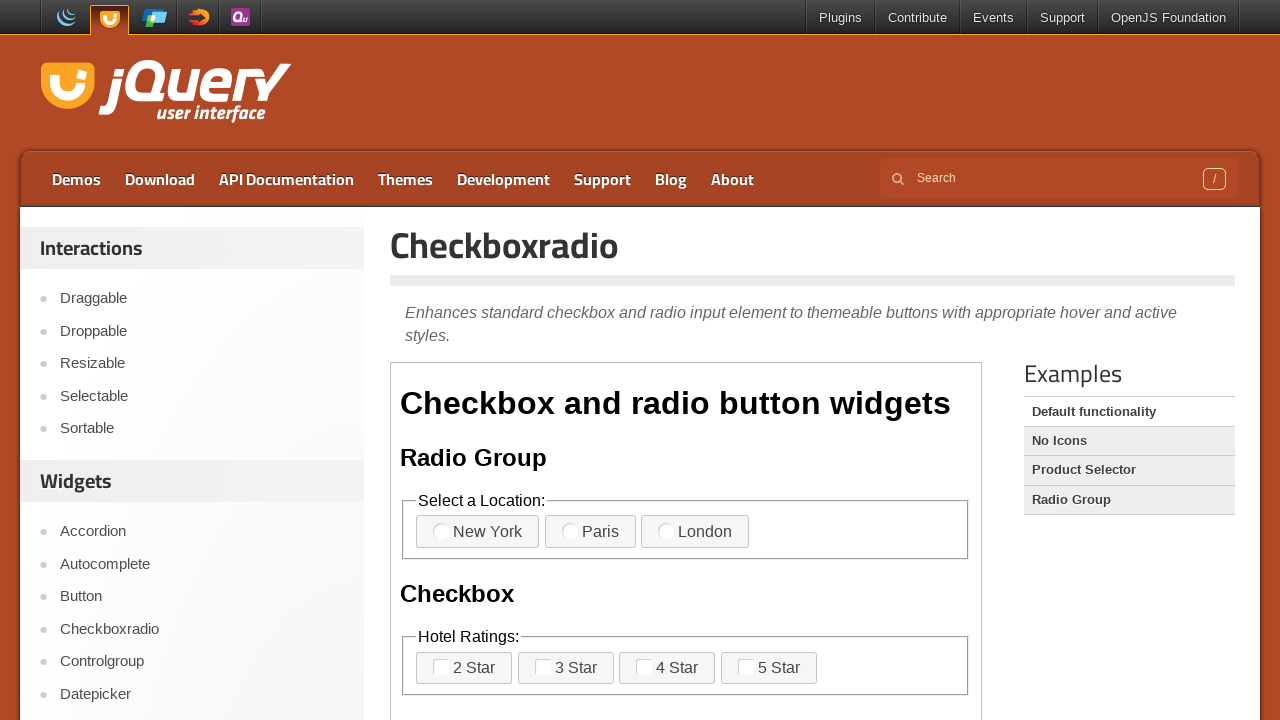

Retrieved main page heading text
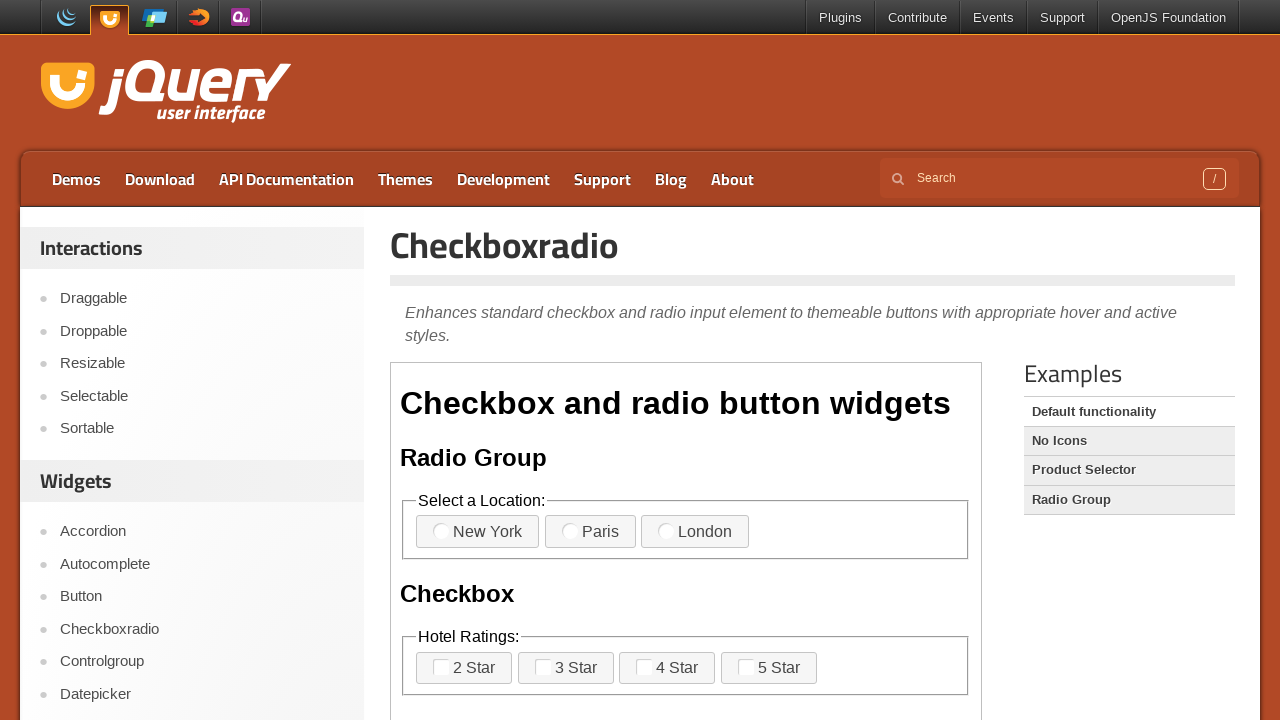

Verified main page heading is 'Checkboxradio'
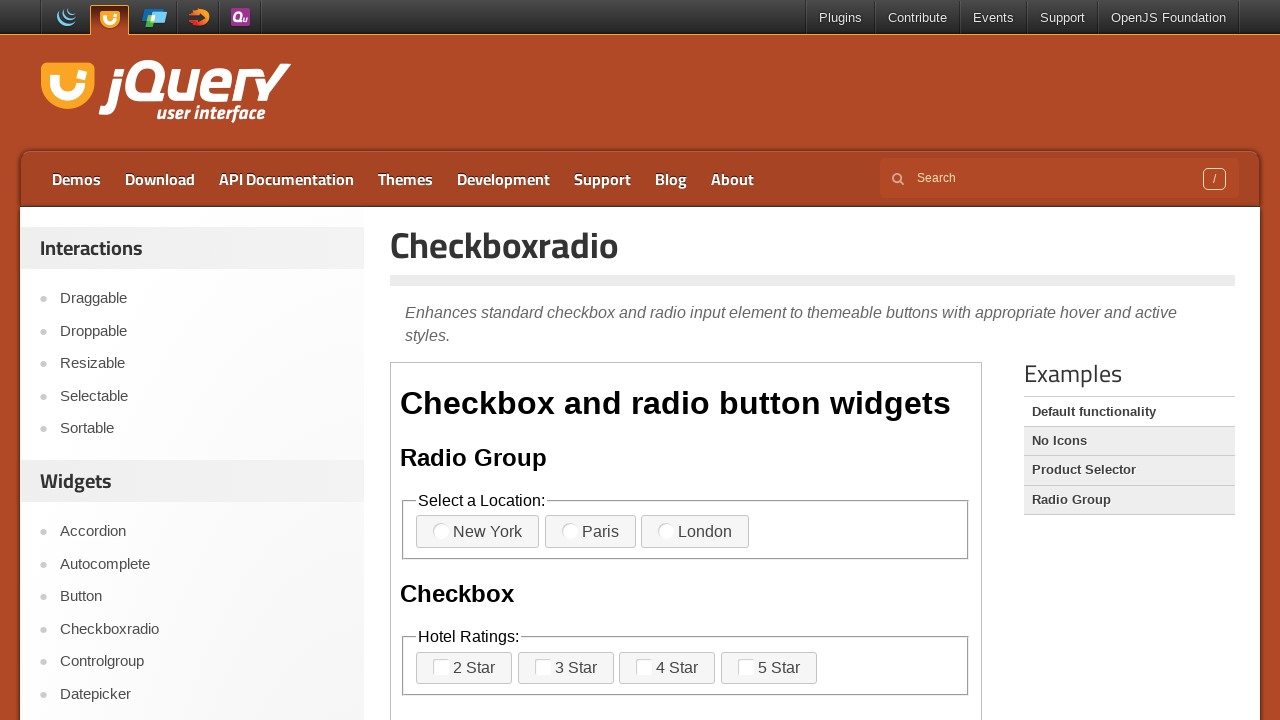

Located demo iframe
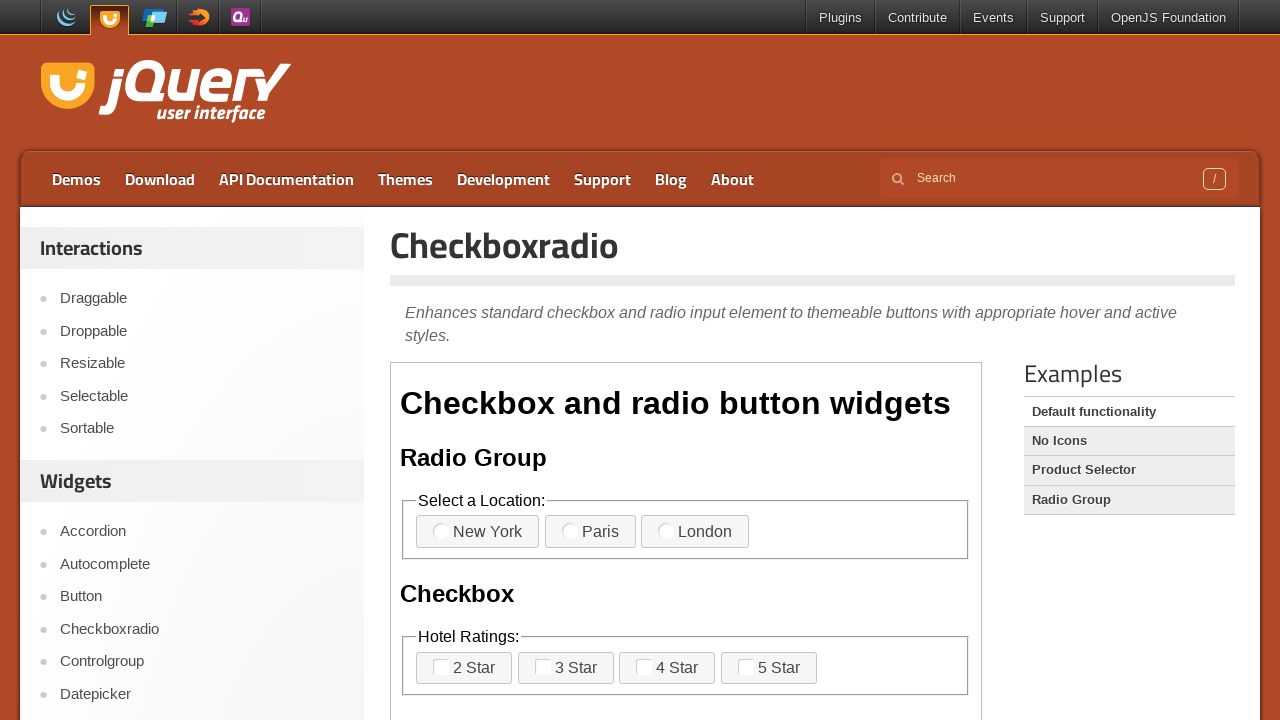

Retrieved iframe heading text
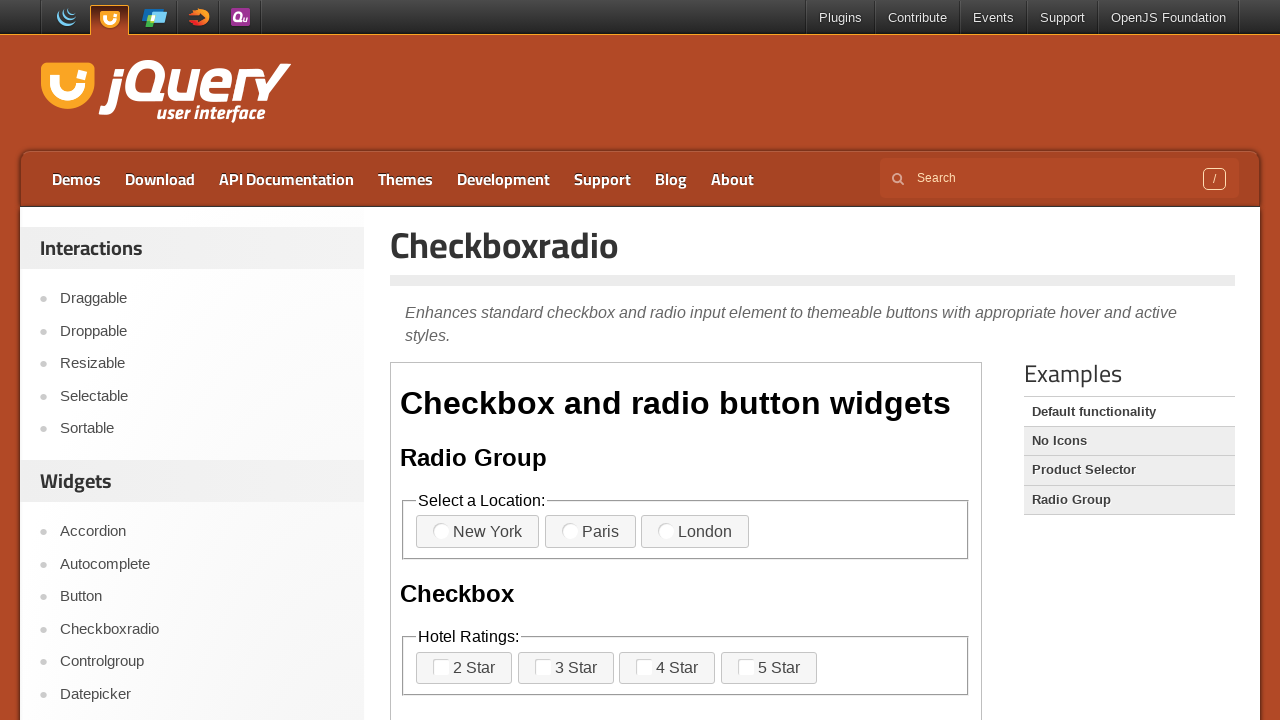

Verified iframe heading is 'Checkbox and radio button widgets'
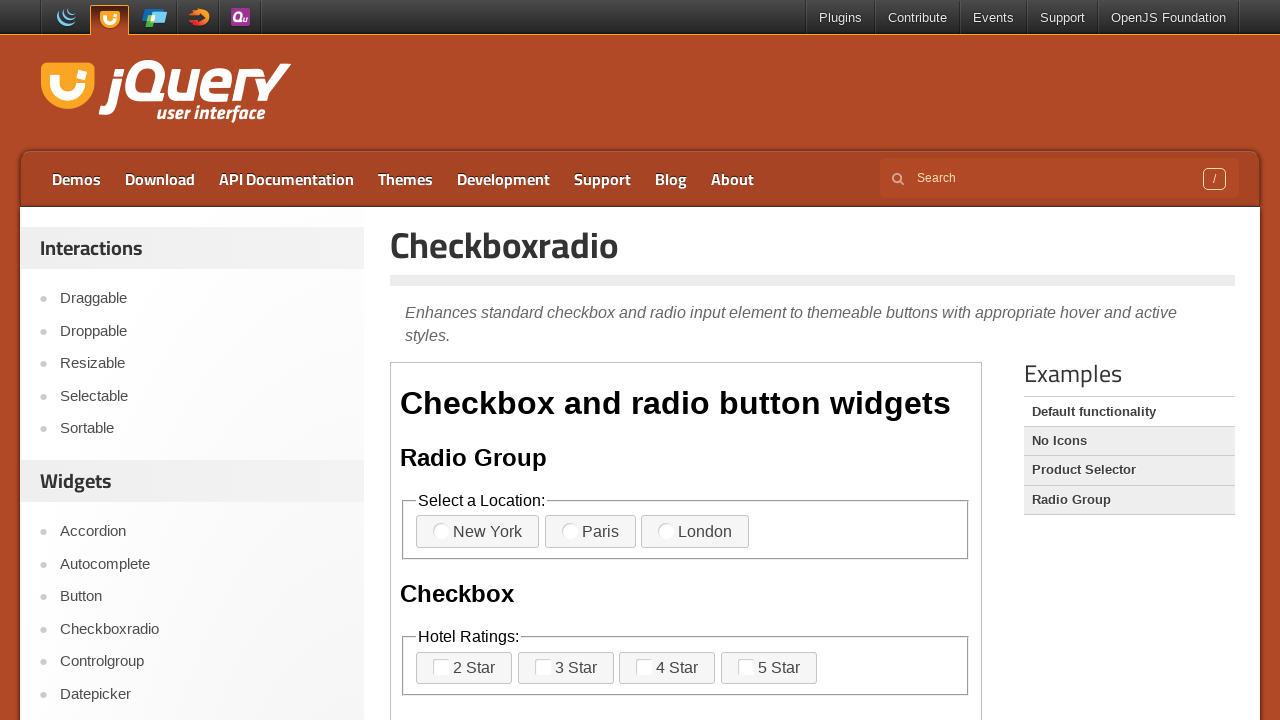

Selected 3 Star hotel rating at (566, 668) on xpath=//iframe[@class='demo-frame'] >> internal:control=enter-frame >> xpath=//l
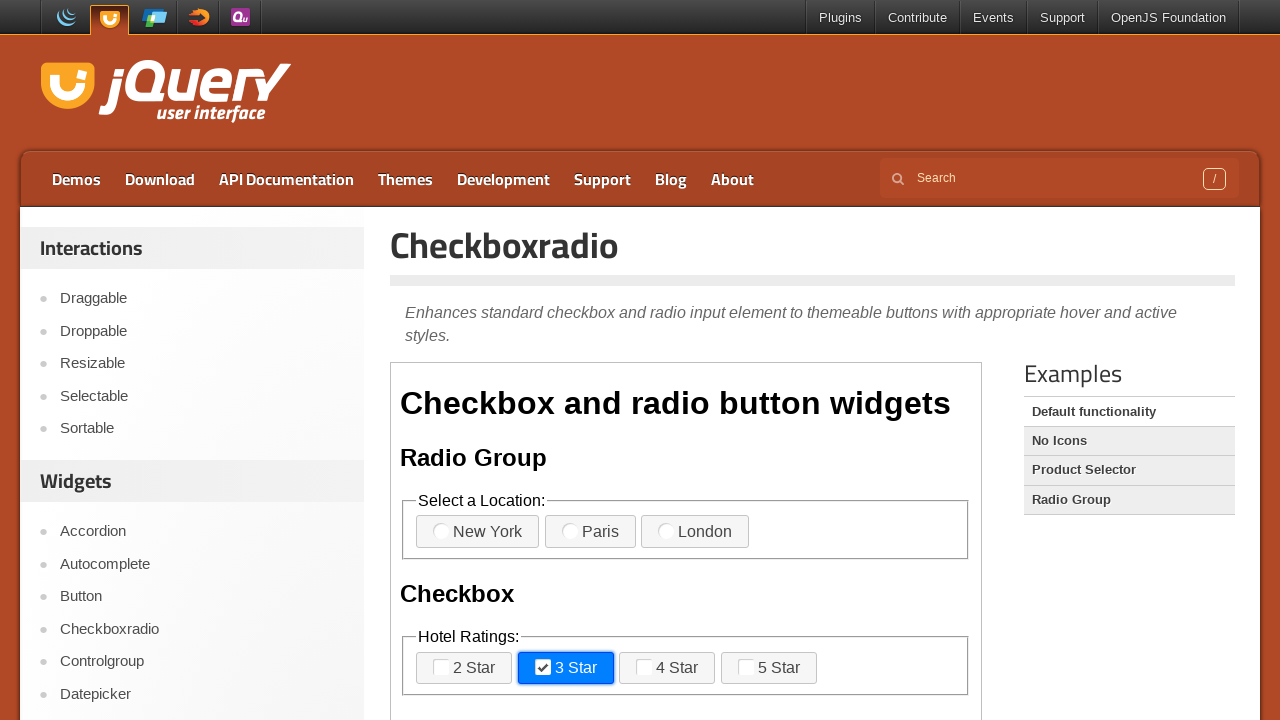

Selected 2 Queen bed type at (598, 361) on xpath=//iframe[@class='demo-frame'] >> internal:control=enter-frame >> xpath=//l
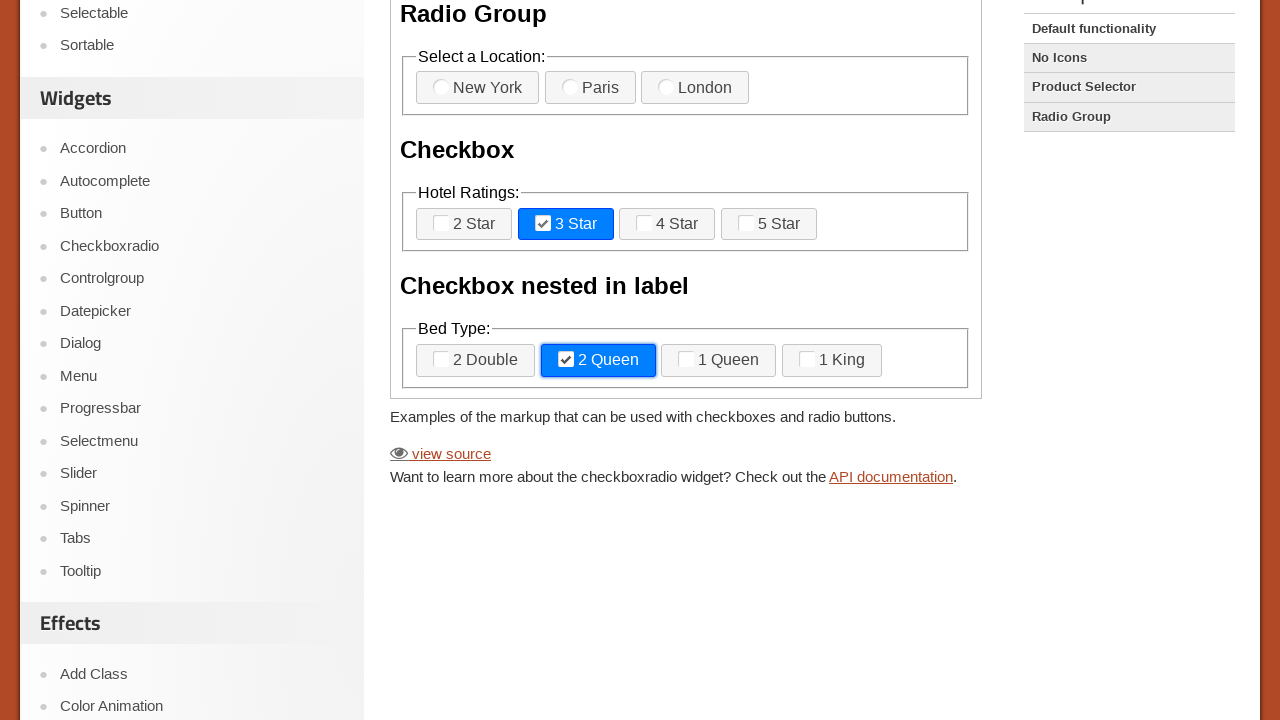

Unselected 3 Star hotel rating at (566, 224) on xpath=//iframe[@class='demo-frame'] >> internal:control=enter-frame >> xpath=//l
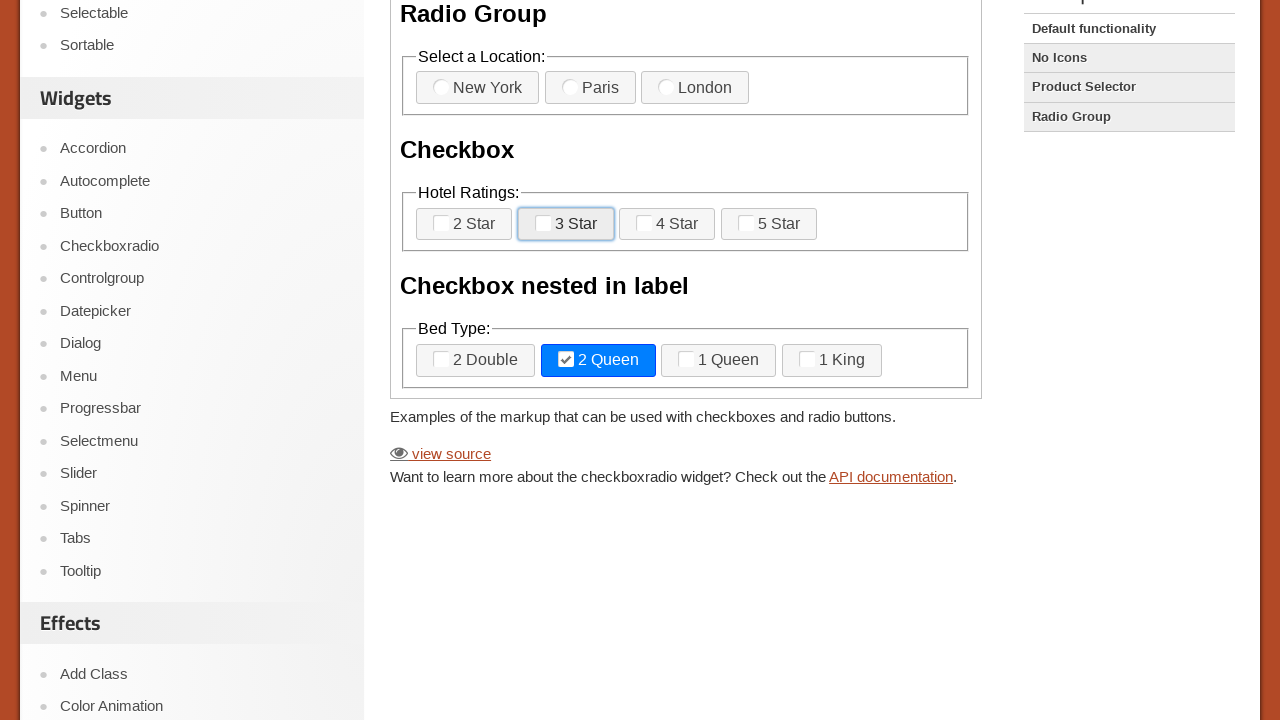

Unselected 2 Queen bed type at (598, 361) on xpath=//iframe[@class='demo-frame'] >> internal:control=enter-frame >> xpath=//l
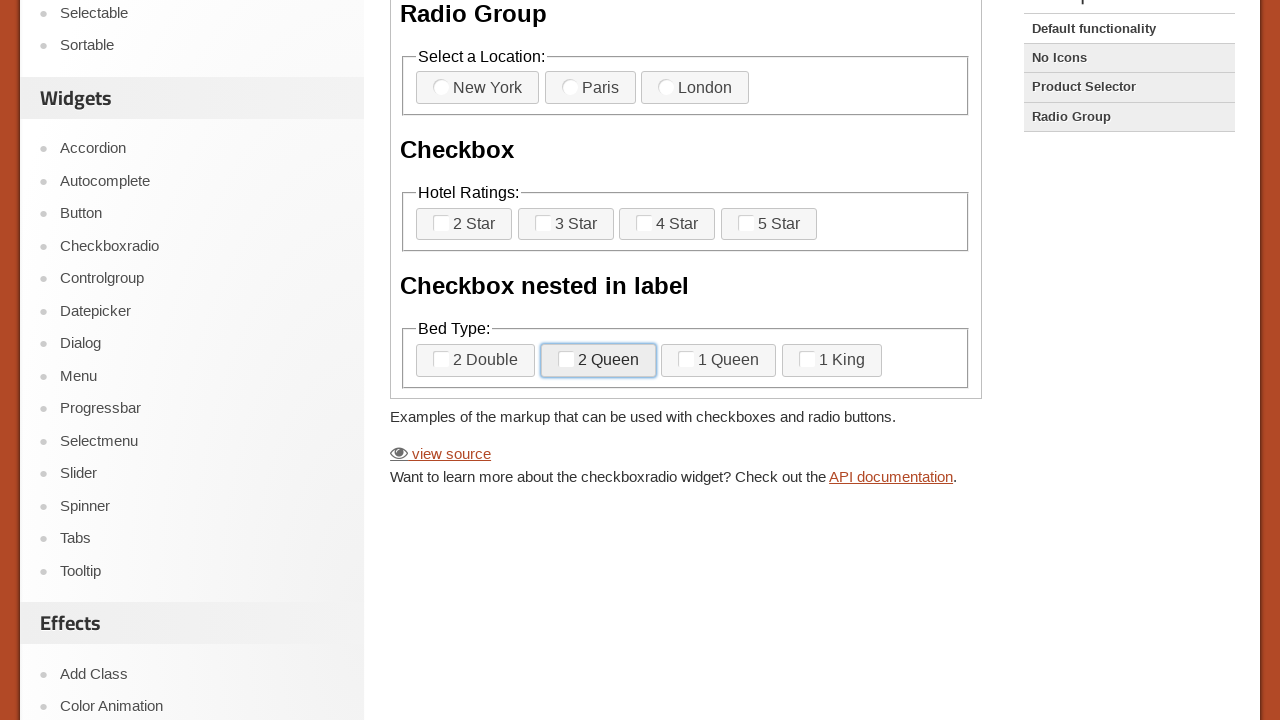

Selected 5 Star hotel rating at (769, 224) on xpath=//iframe[@class='demo-frame'] >> internal:control=enter-frame >> xpath=//l
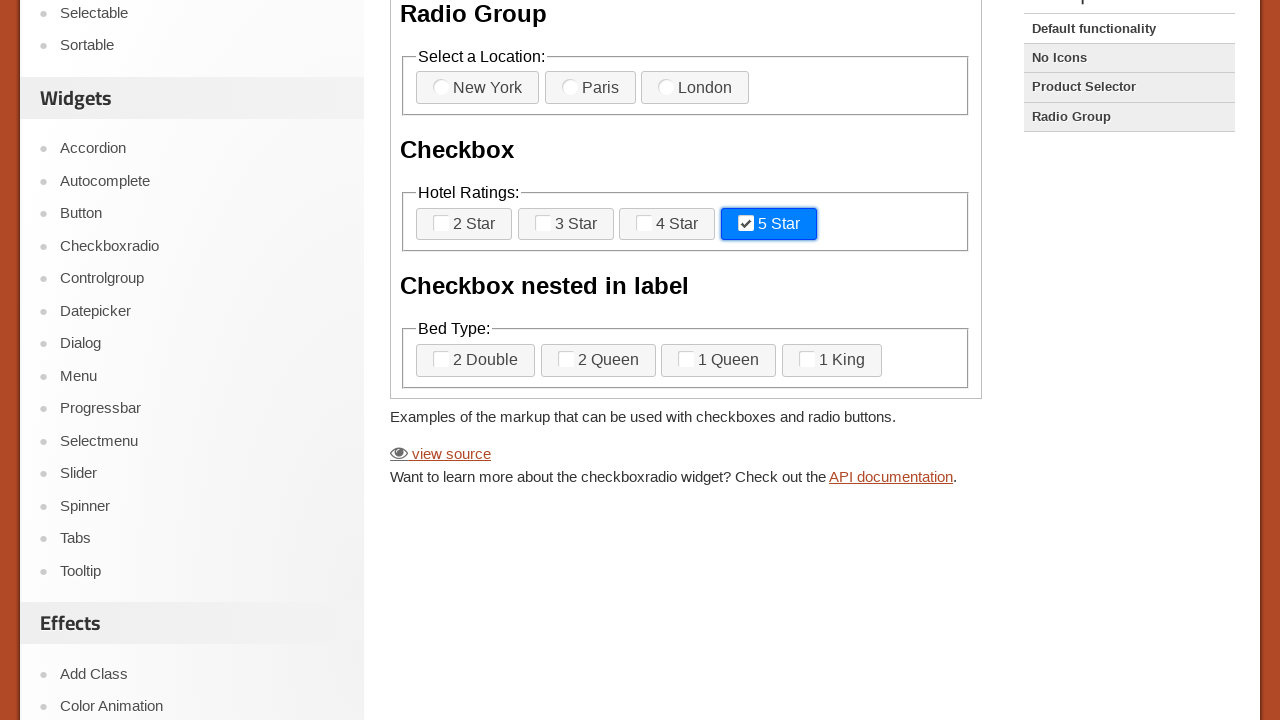

Selected 1 King bed type at (832, 361) on xpath=//iframe[@class='demo-frame'] >> internal:control=enter-frame >> xpath=//l
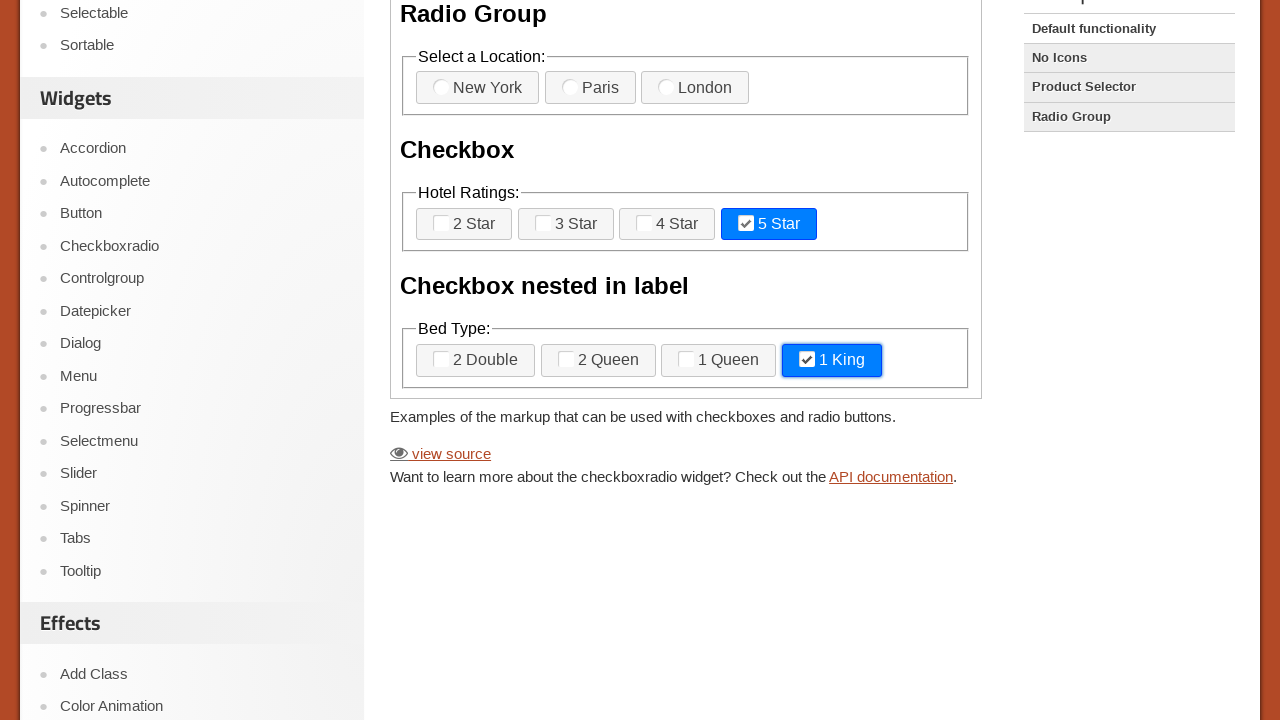

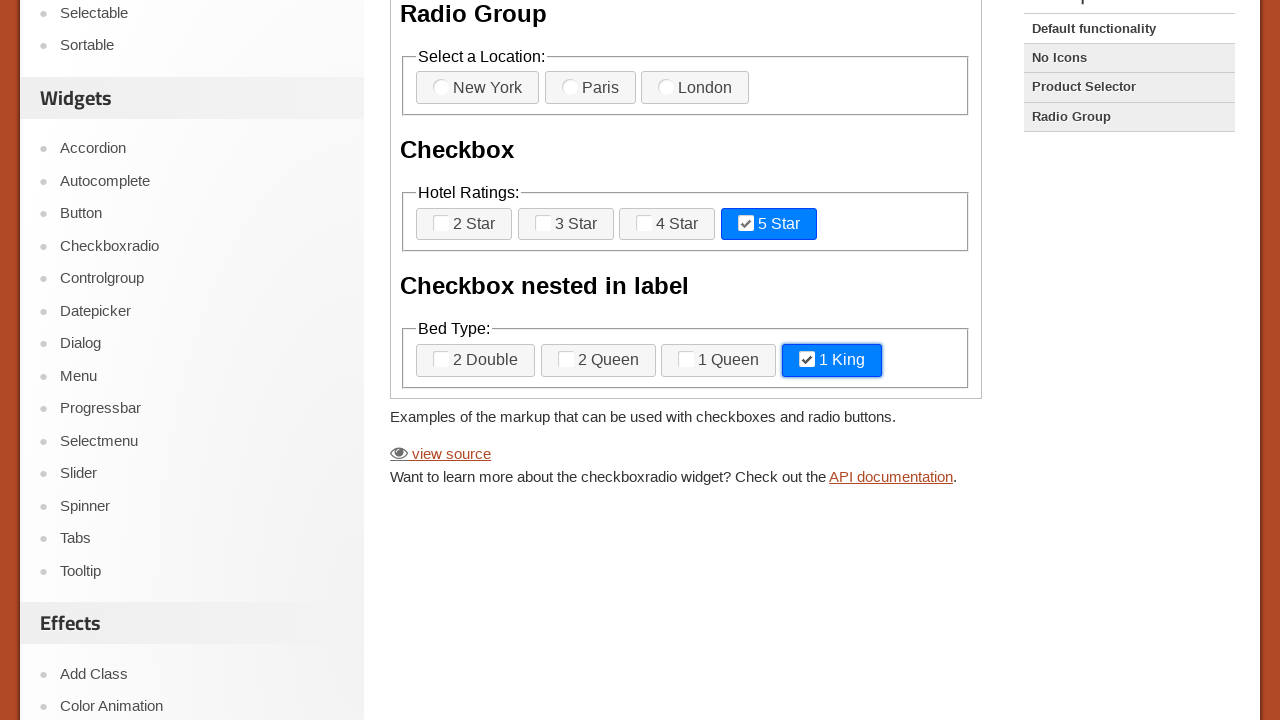